Opens a new tab by clicking a button and verifies the URL of the new tab

Starting URL: https://demoqa.com/alertsWindows

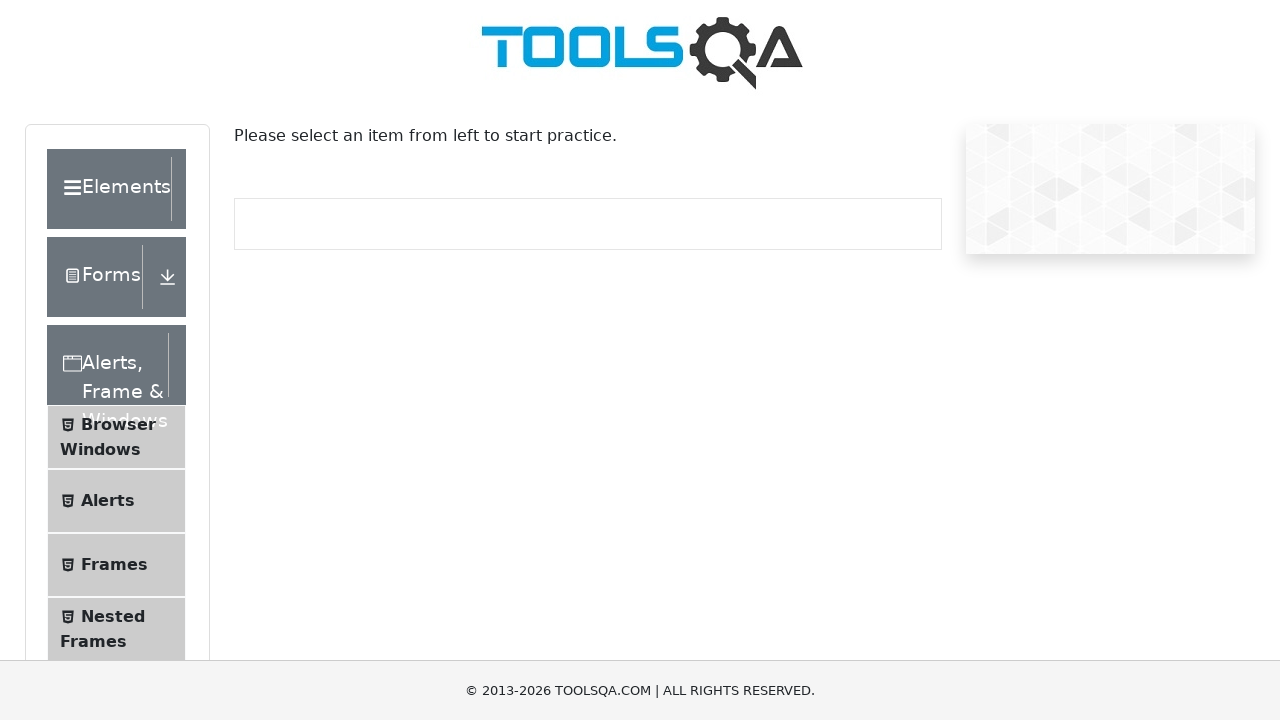

Clicked on Browser Windows menu item at (118, 424) on text=Browser Windows
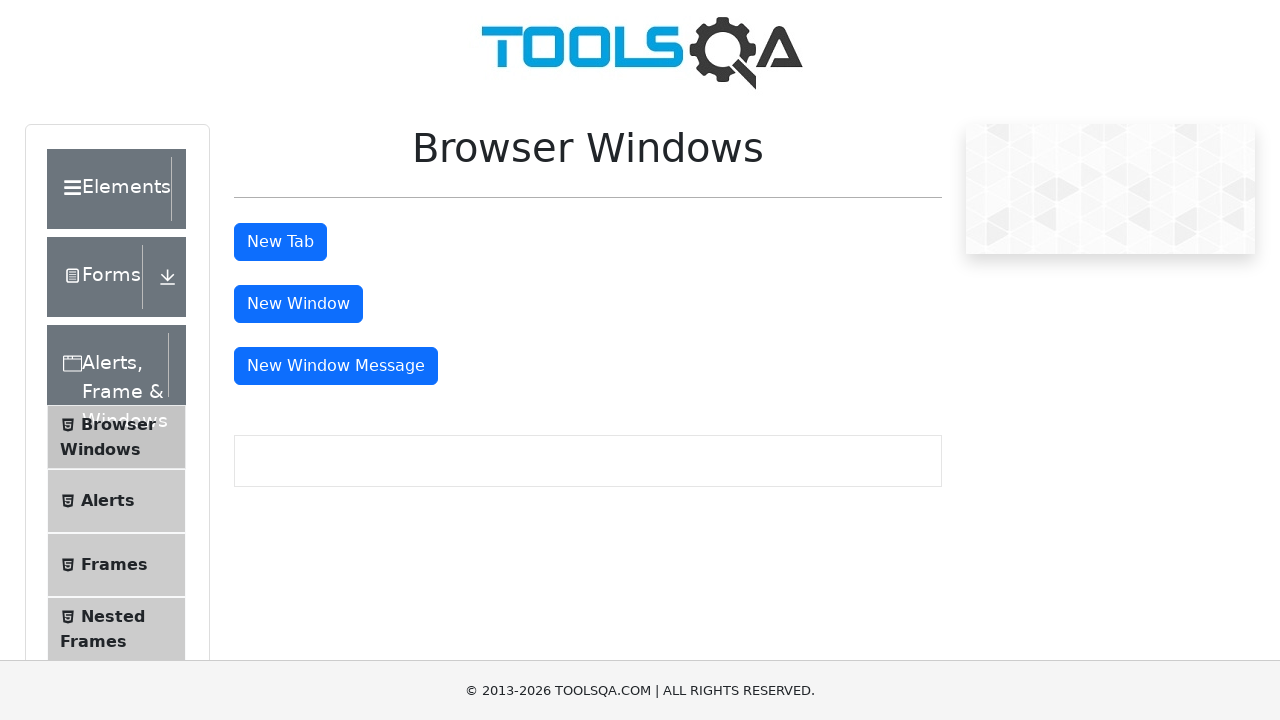

Clicked New Tab button to open new tab at (280, 242) on button:has-text('New Tab')
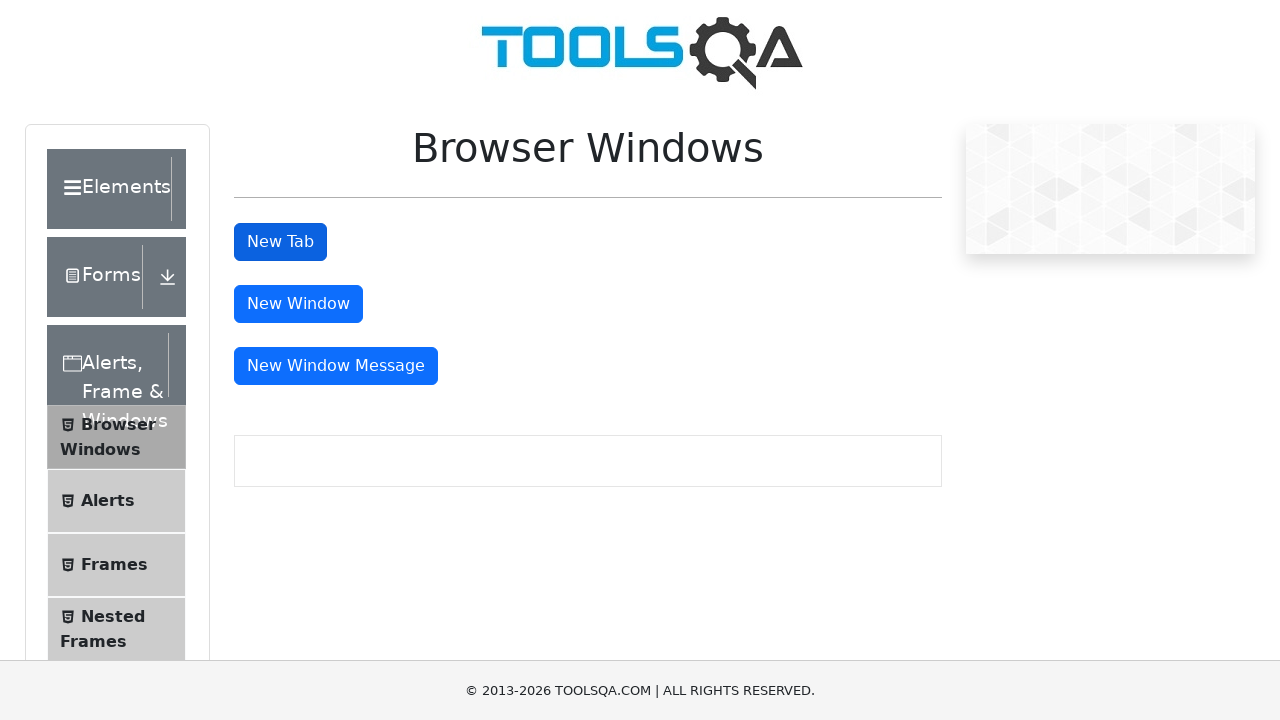

New tab opened and switched to new page
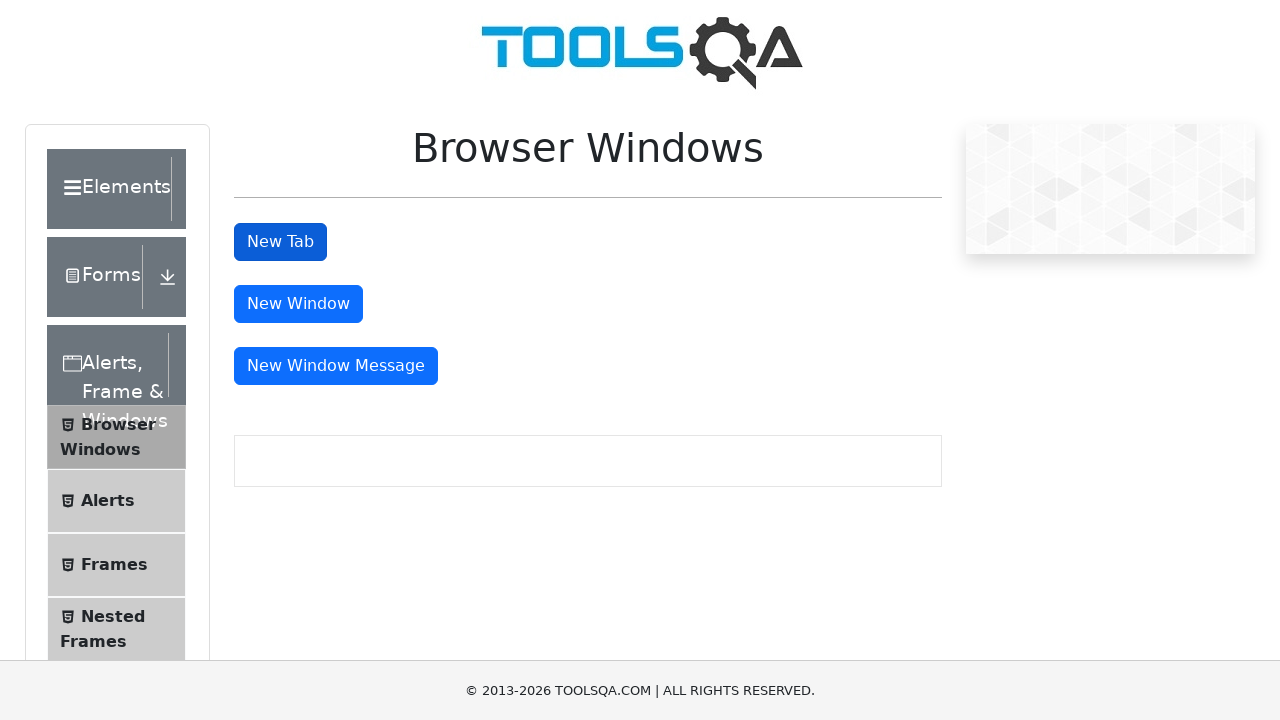

Verified new tab URL is https://demoqa.com/sample
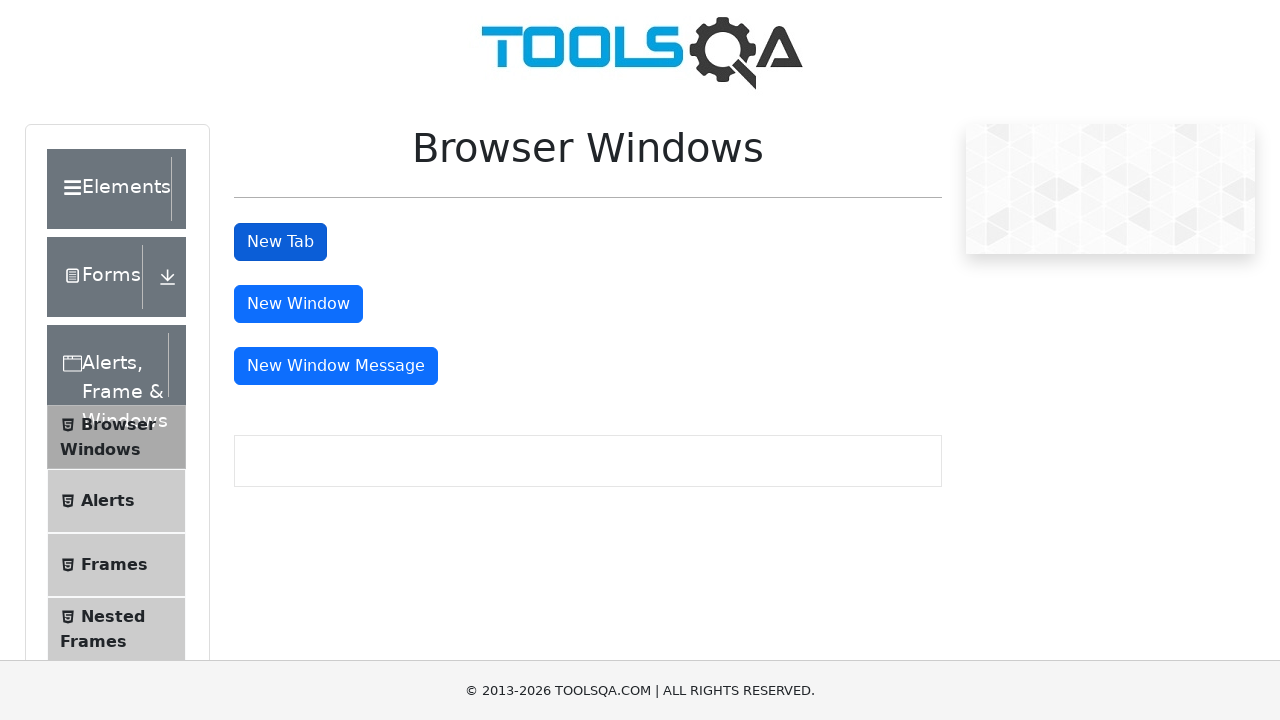

Closed the new tab
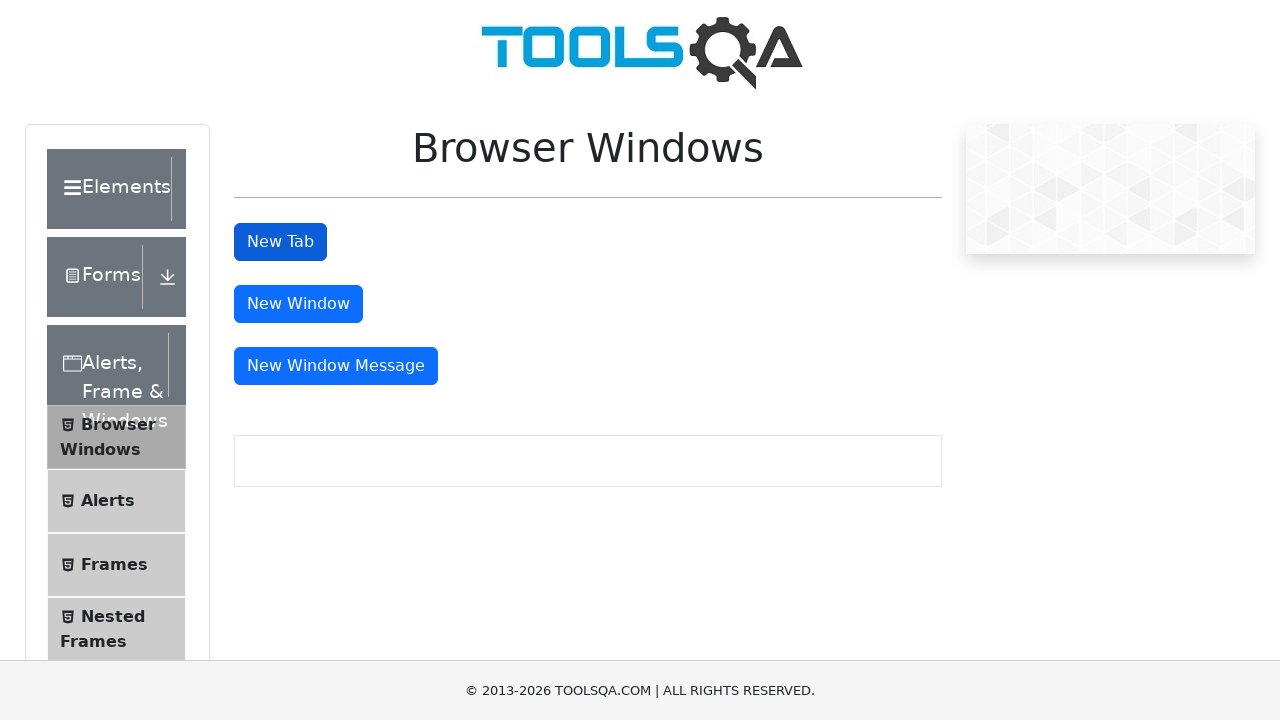

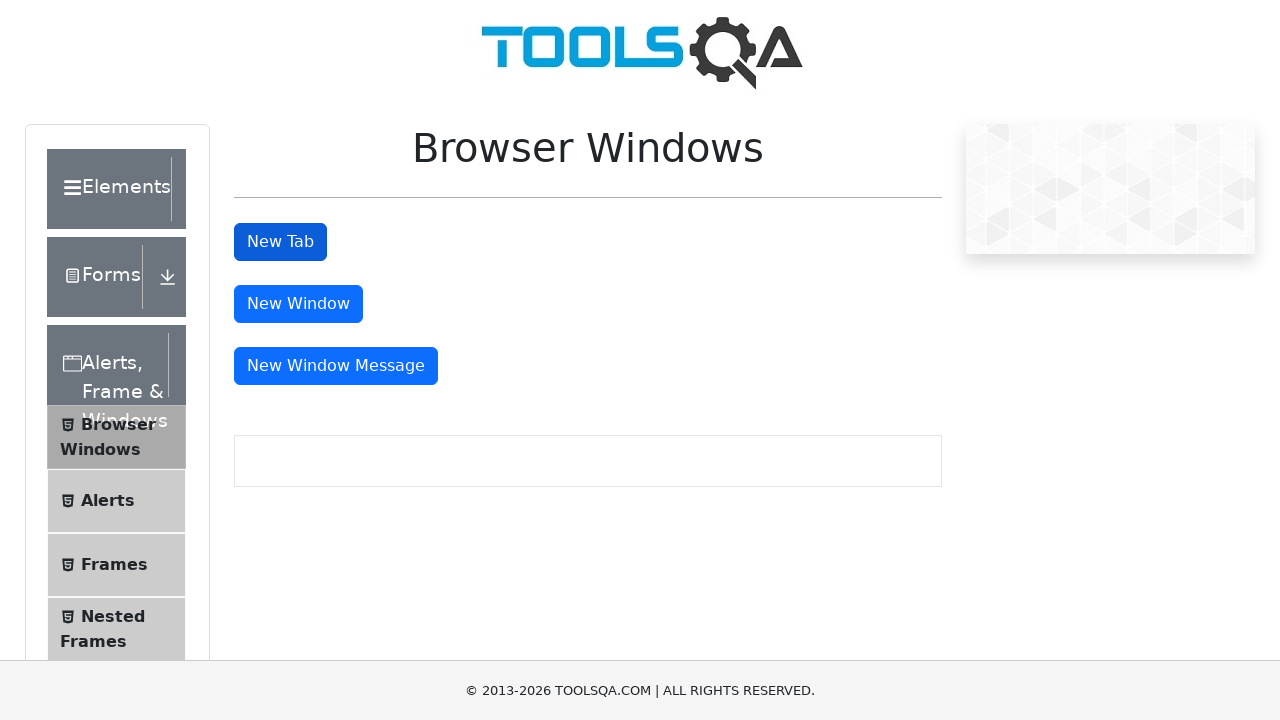